Tests data persistence by creating todos, marking one complete, then reloading the page to verify state is preserved.

Starting URL: https://demo.playwright.dev/todomvc

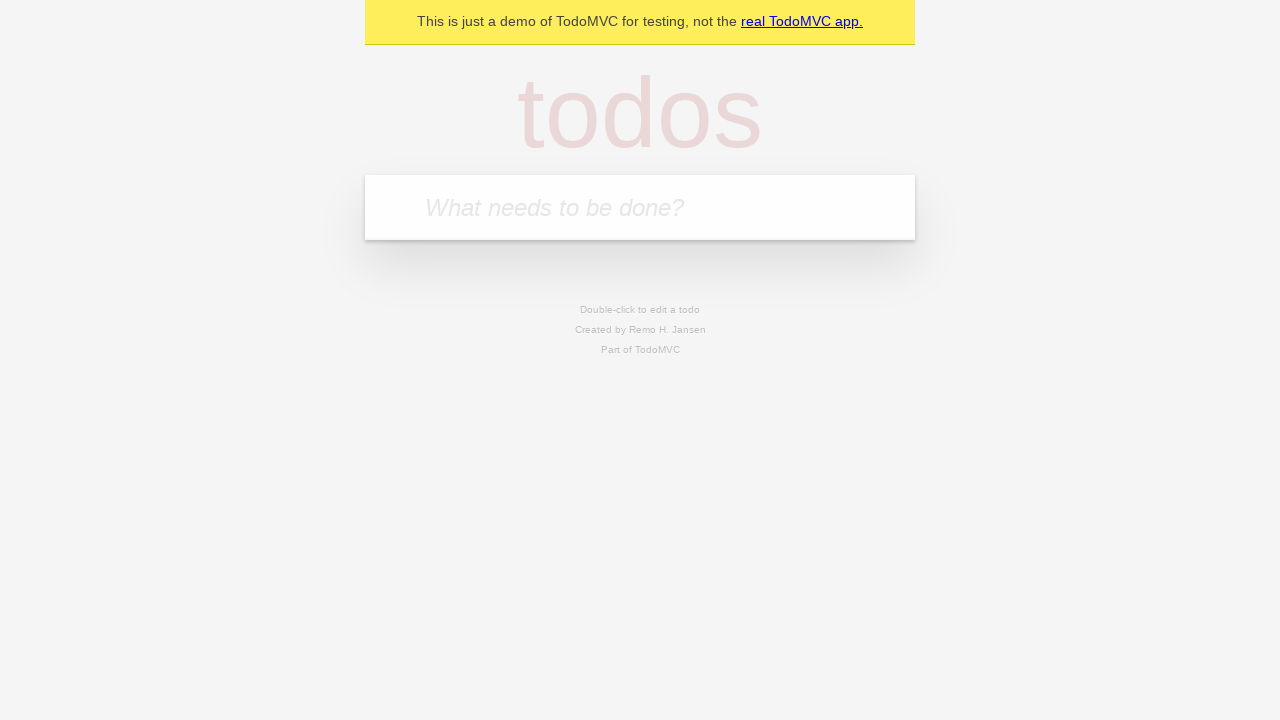

Filled todo input with 'buy some cheese' on internal:attr=[placeholder="What needs to be done?"i]
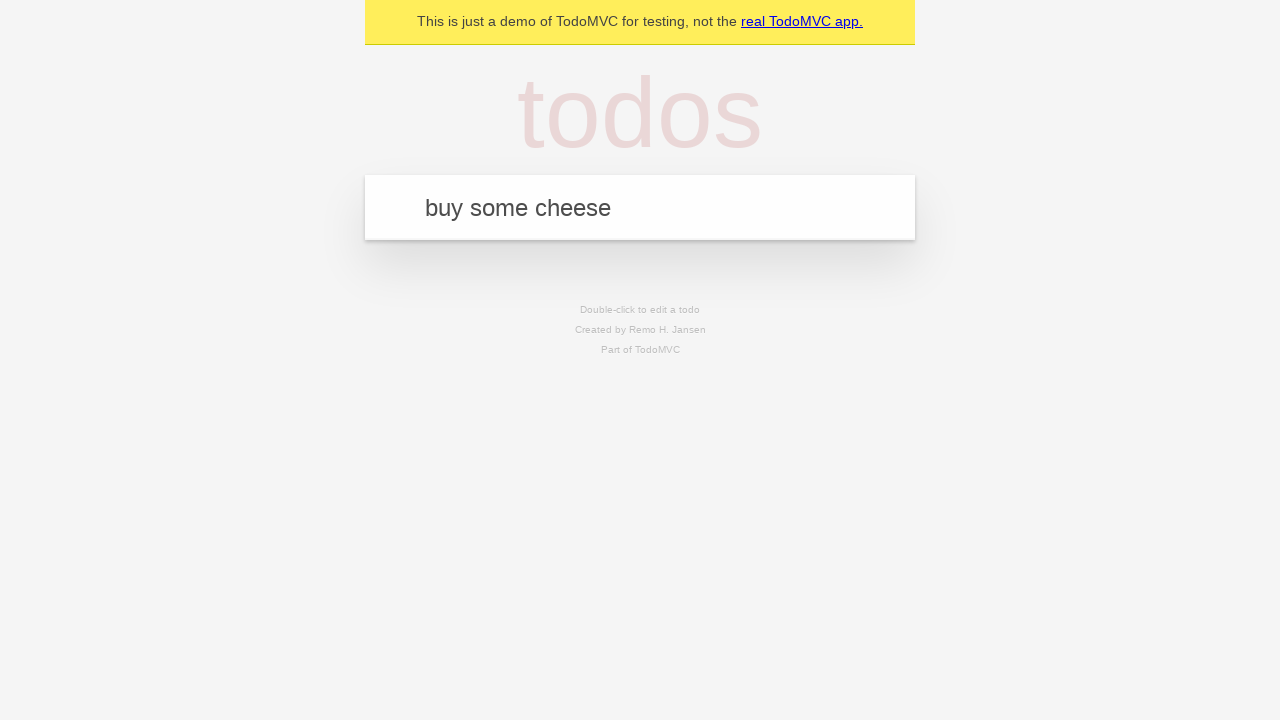

Pressed Enter to create first todo on internal:attr=[placeholder="What needs to be done?"i]
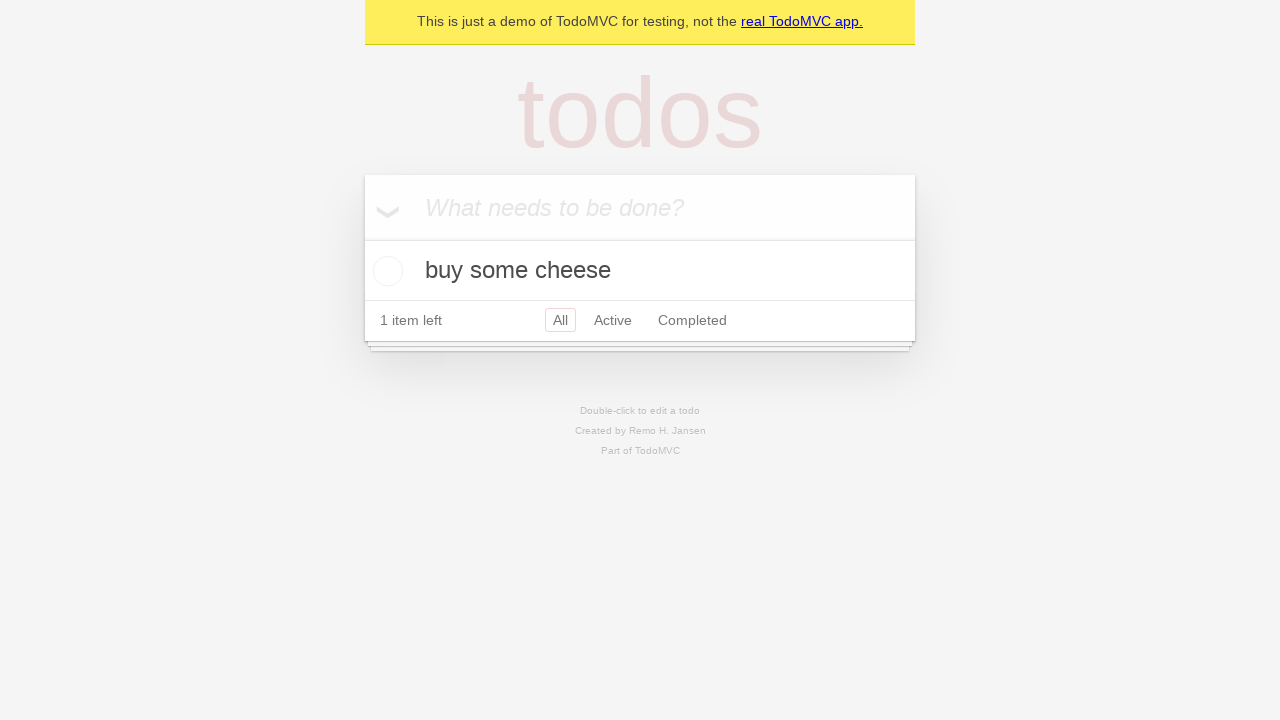

Filled todo input with 'feed the cat' on internal:attr=[placeholder="What needs to be done?"i]
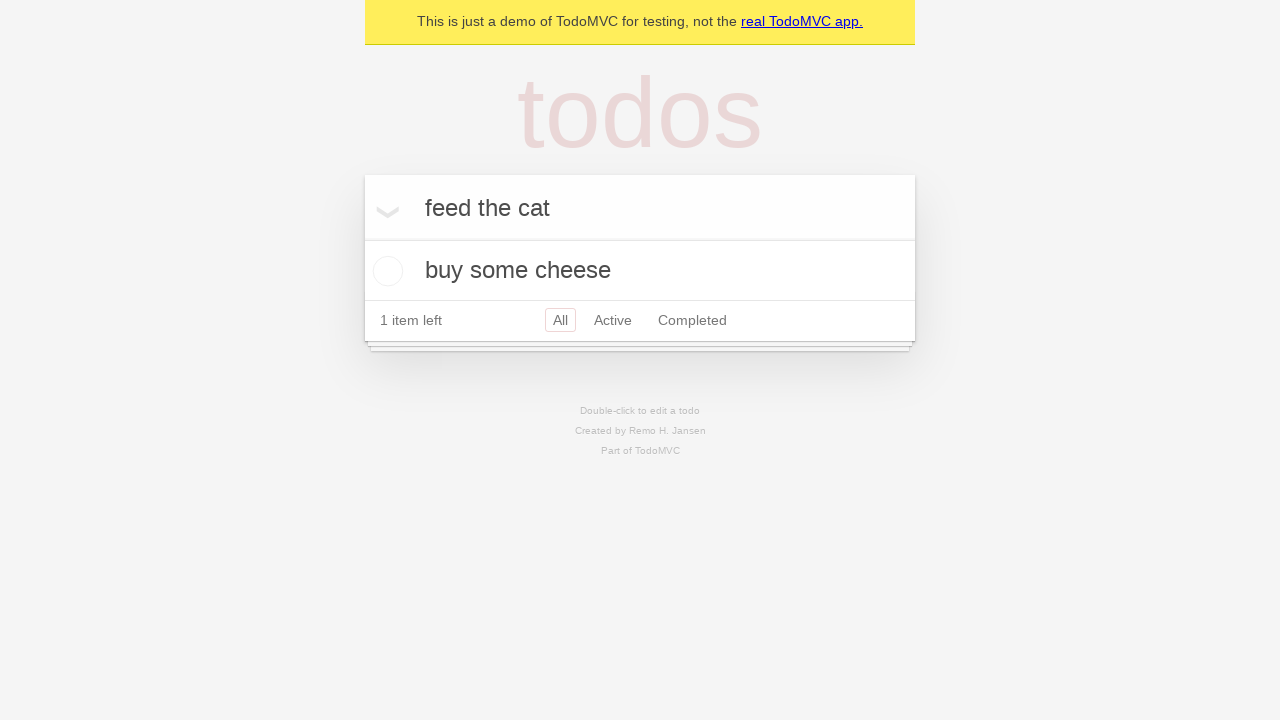

Pressed Enter to create second todo on internal:attr=[placeholder="What needs to be done?"i]
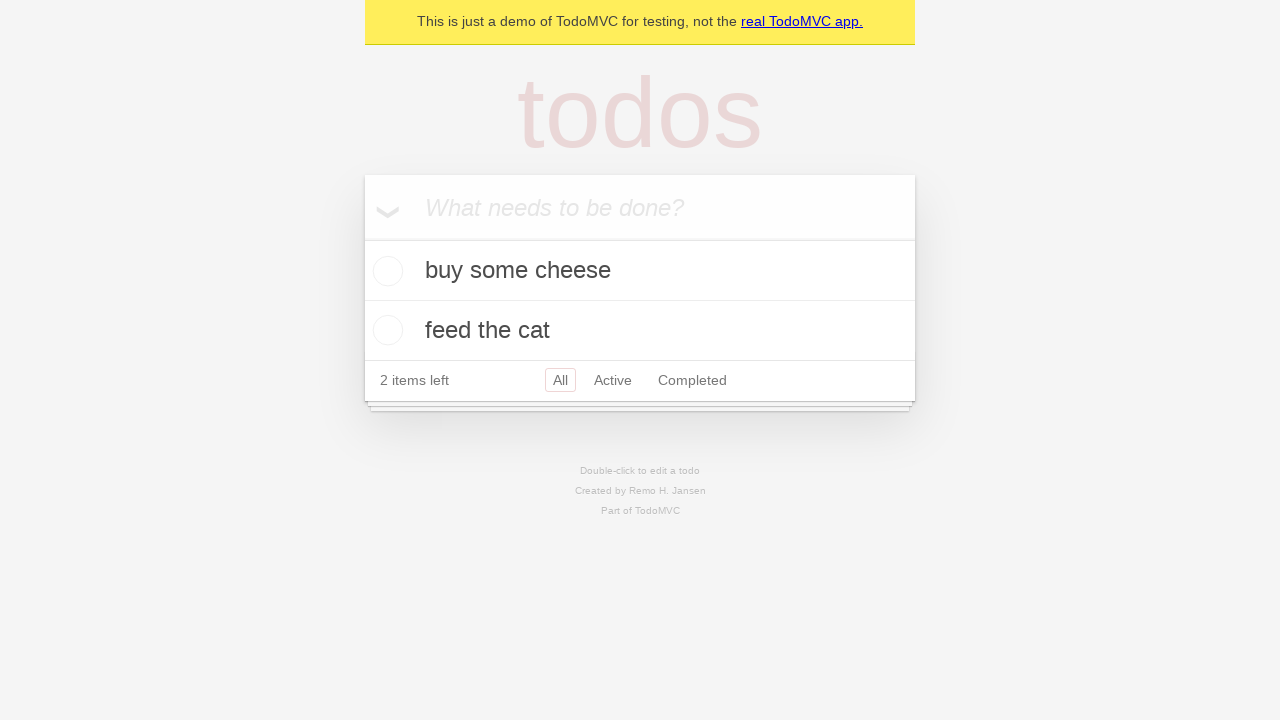

Checked first todo item as complete at (385, 271) on internal:testid=[data-testid="todo-item"s] >> nth=0 >> internal:role=checkbox
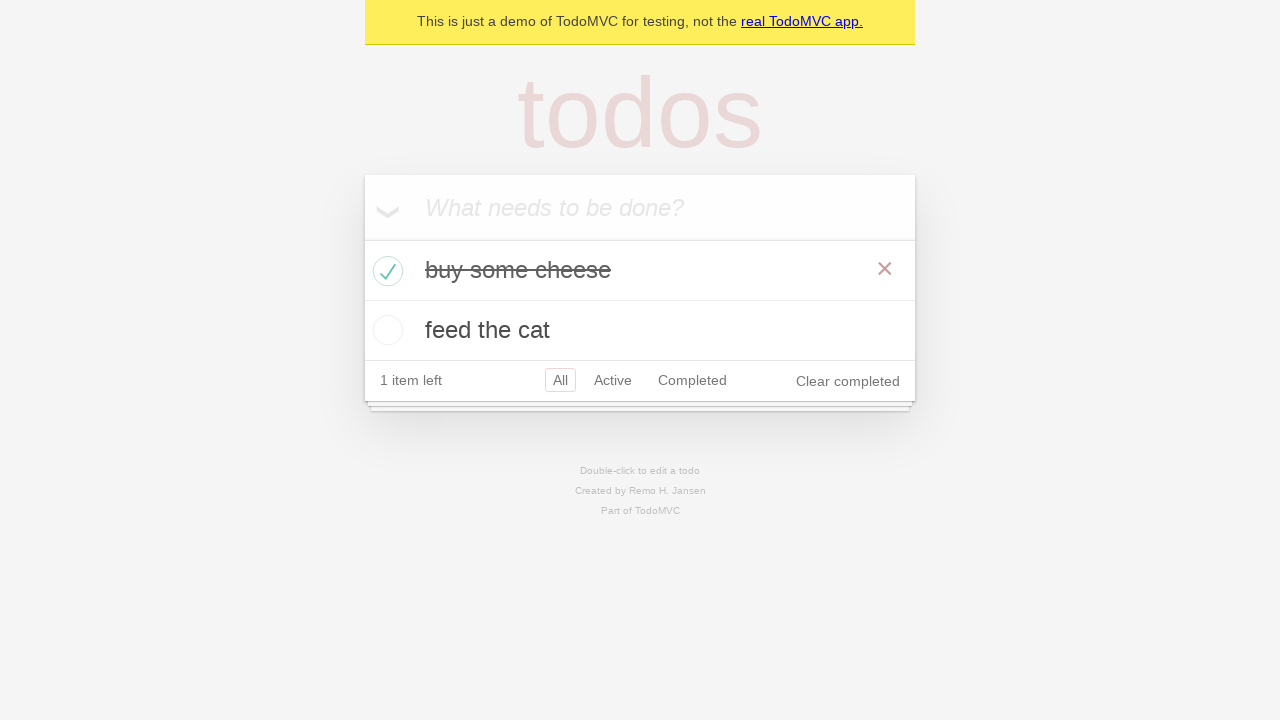

Reloaded page to test data persistence
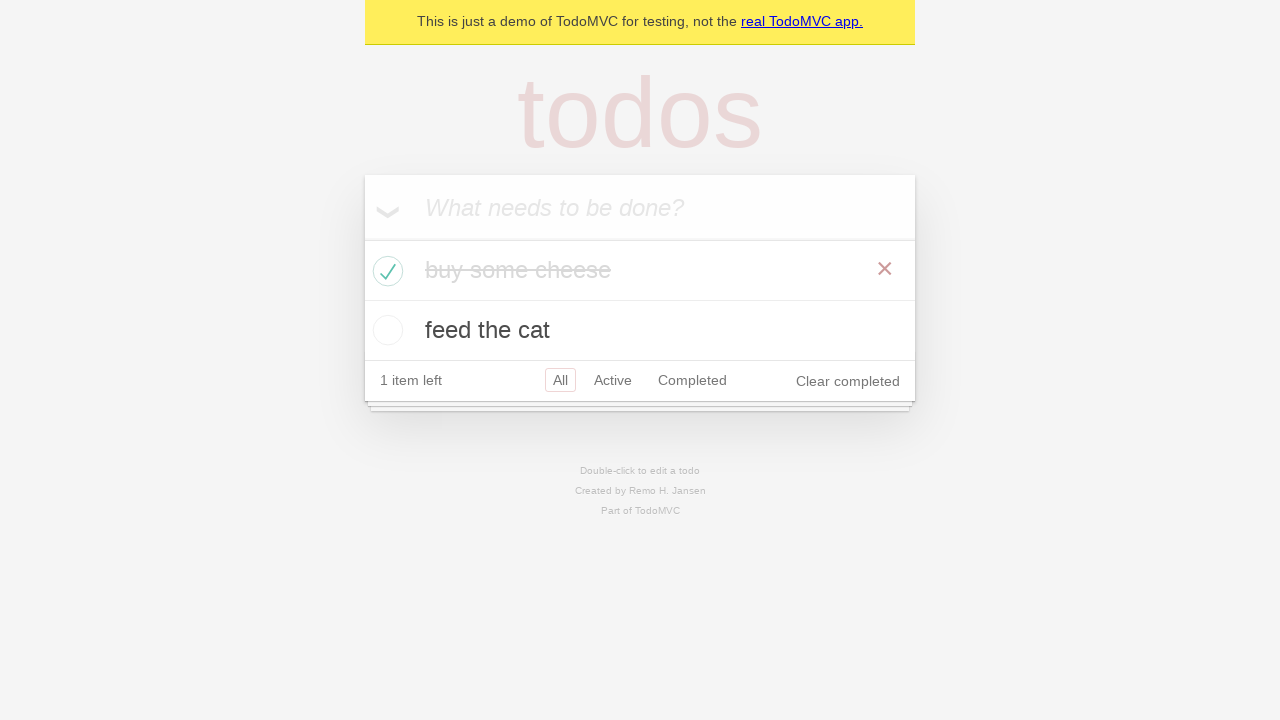

Waited for todo items to load after page reload
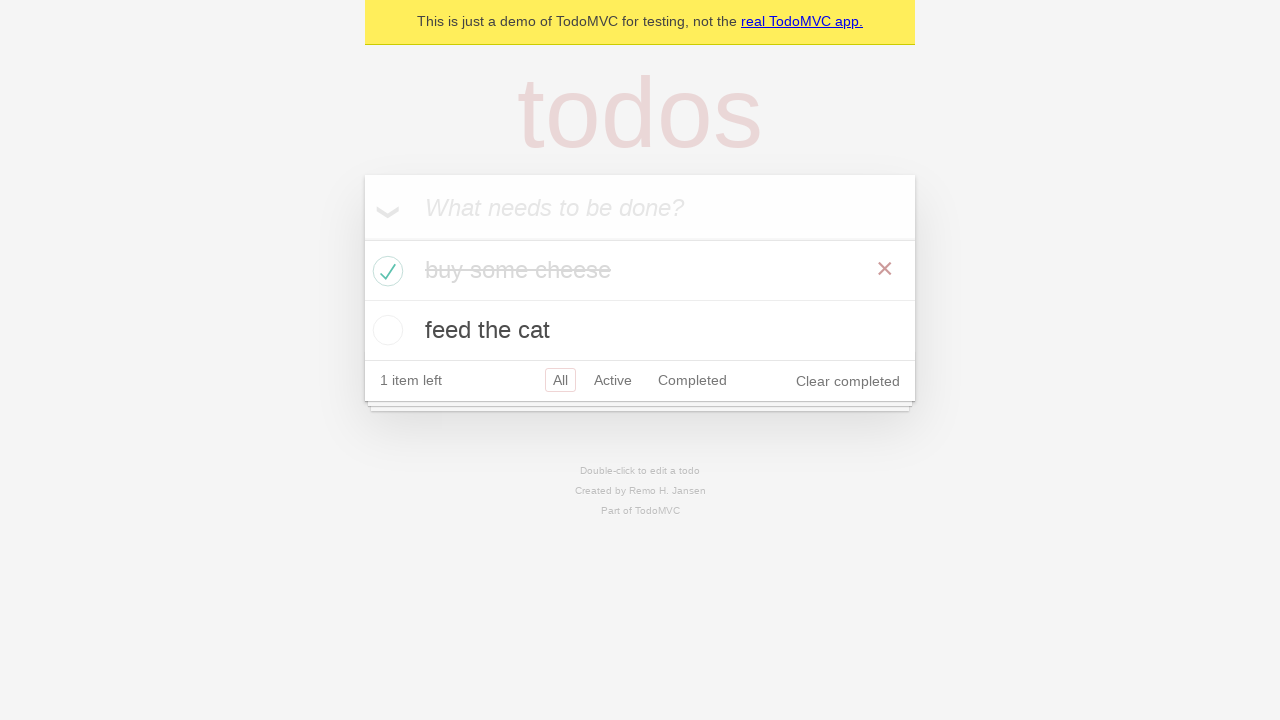

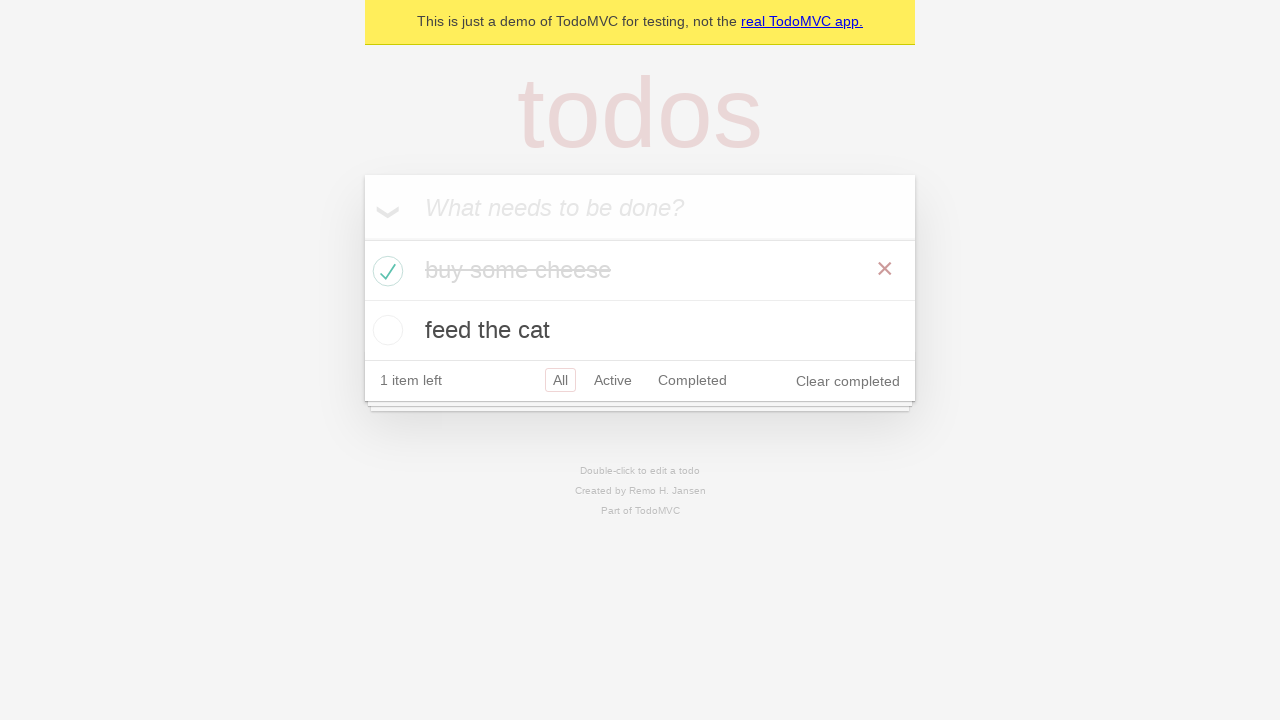